Tests a signup form by filling in first name, last name, and email fields, then clicking the signup button to submit the form.

Starting URL: http://secure-retreat-92358.herokuapp.com/

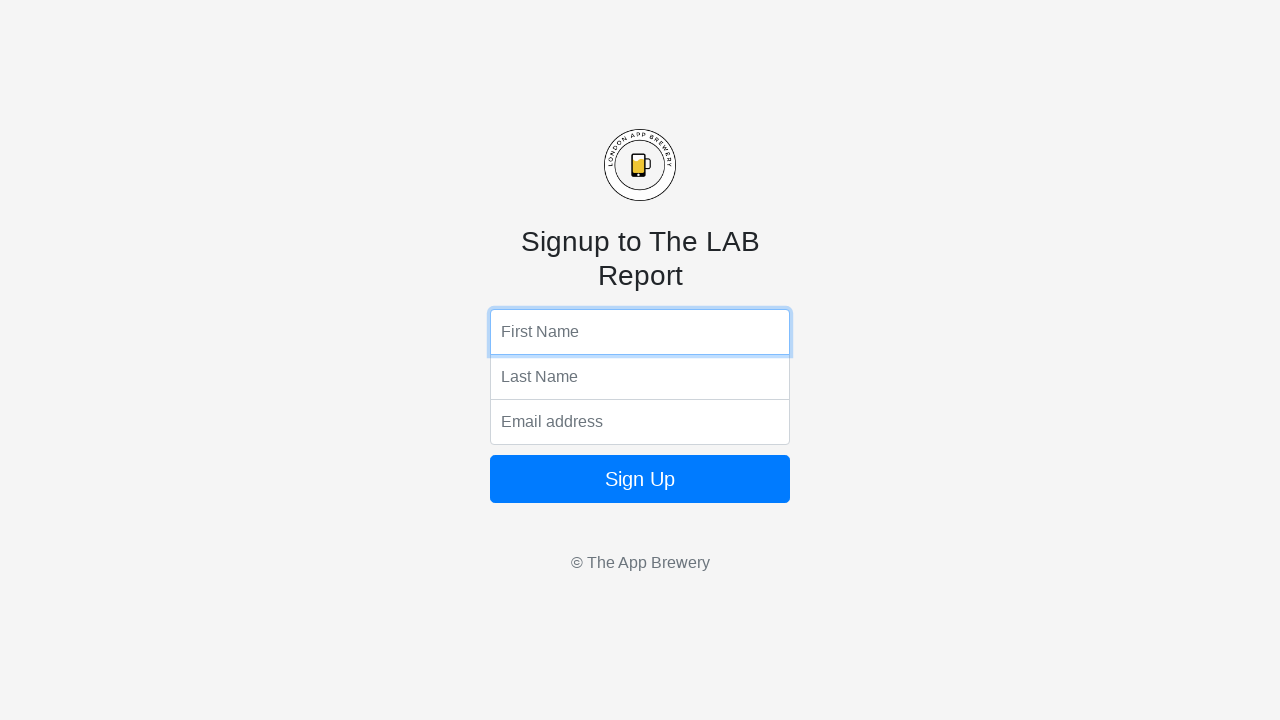

Filled first name field with 'Marcus' on input[name='fName']
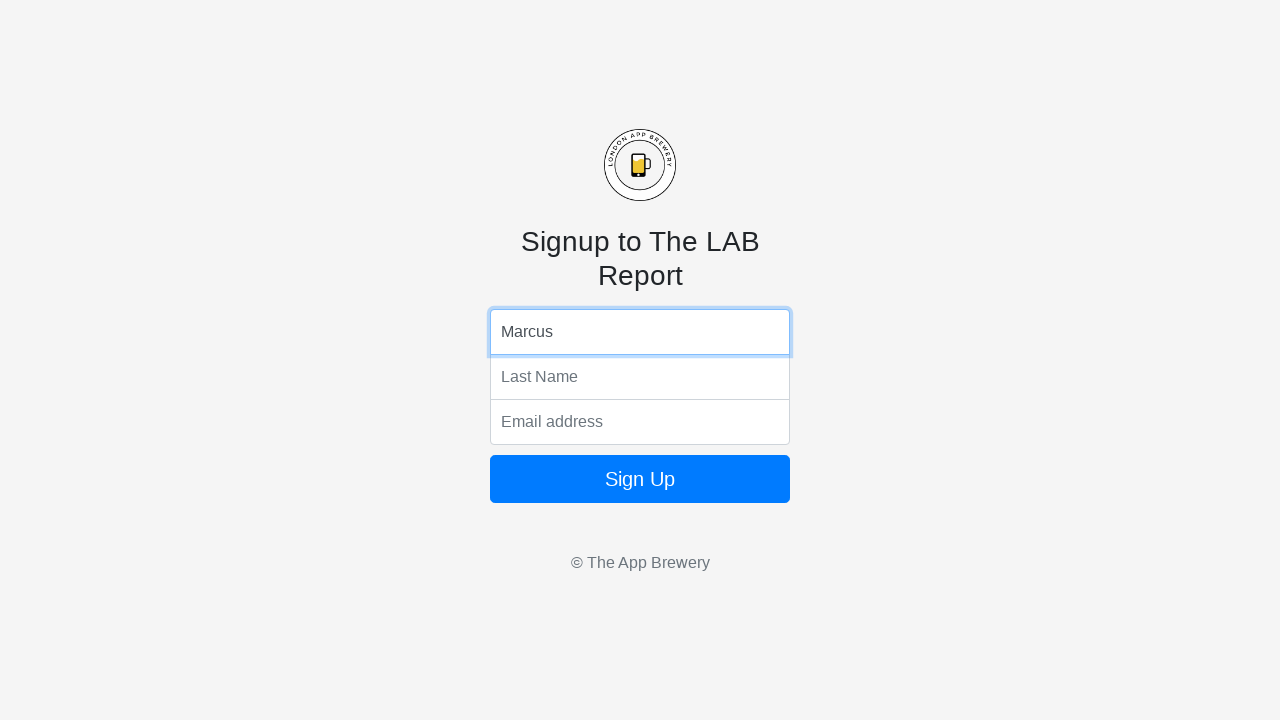

Filled last name field with 'Johnson' on input[name='lName']
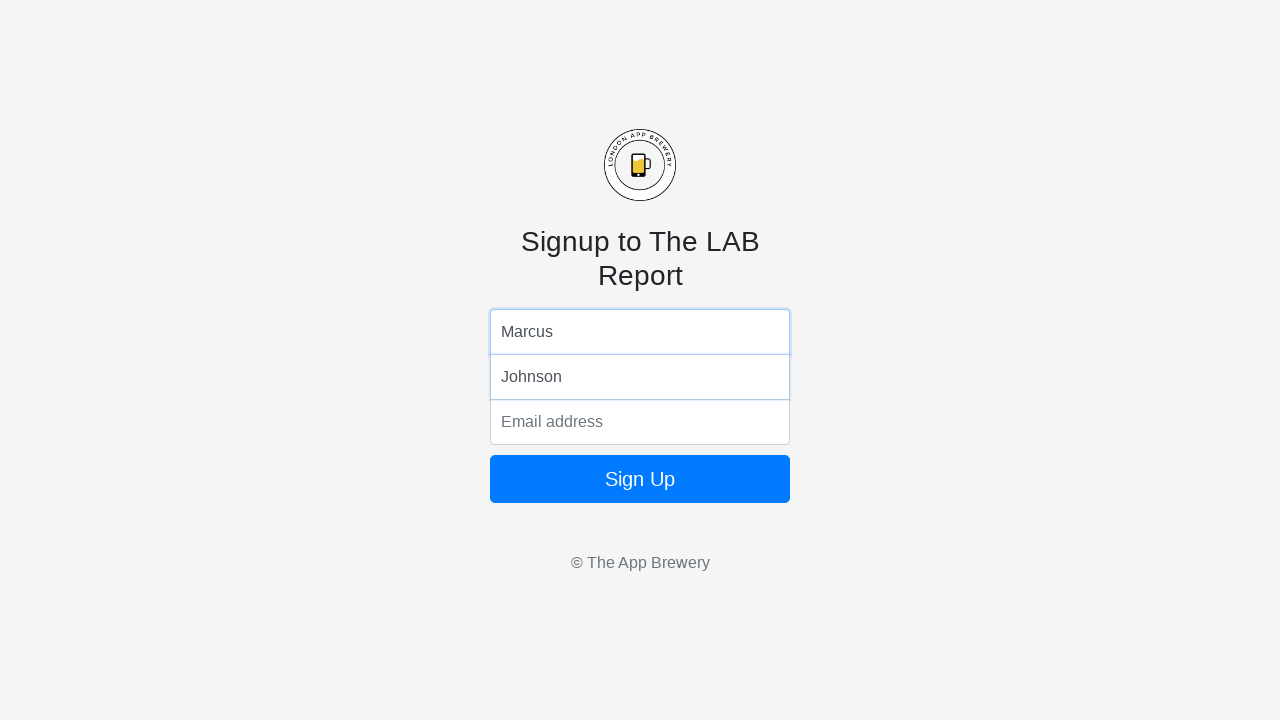

Filled email field with 'marcus.johnson@example.com' on input[name='email']
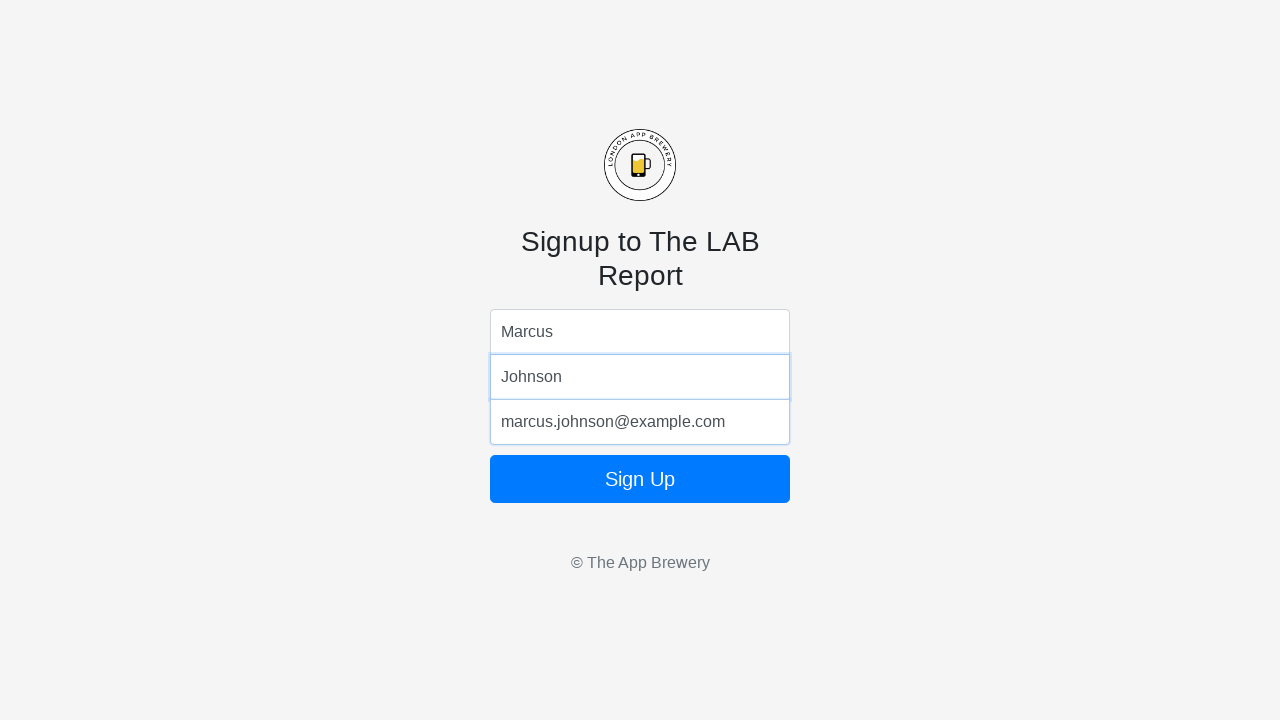

Clicked signup button to submit the form at (640, 479) on form button
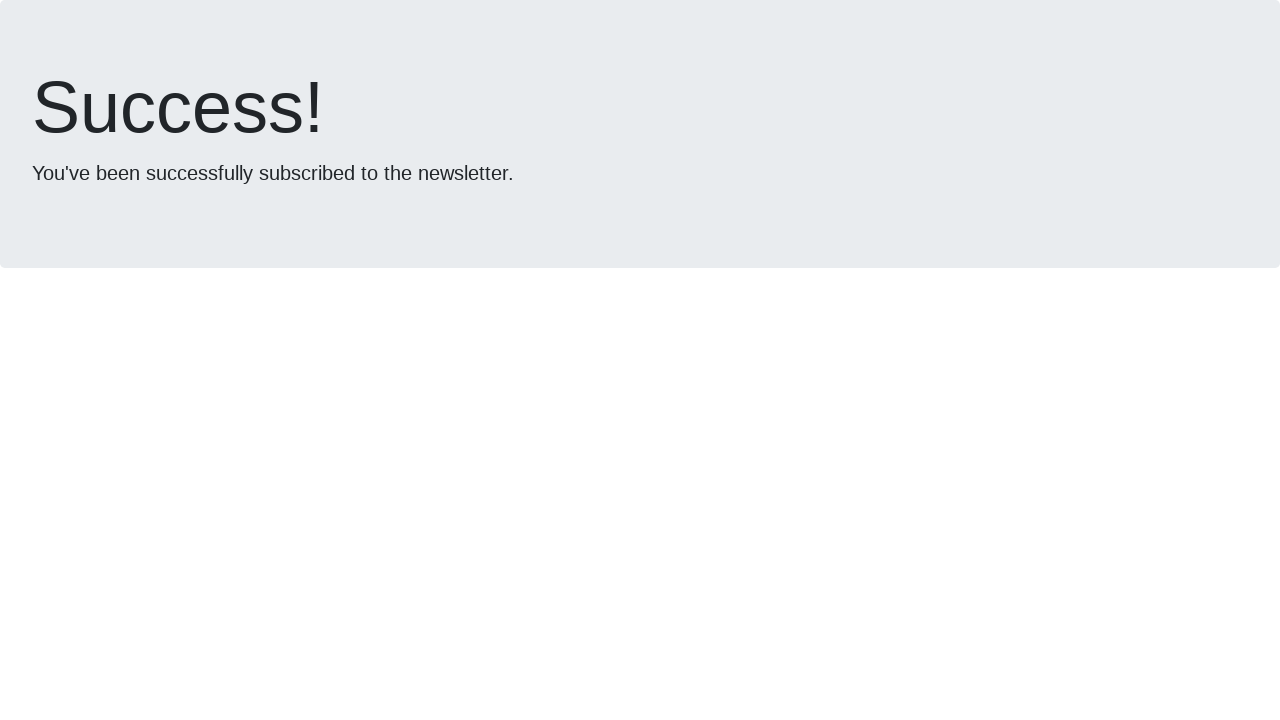

Form submission completed and page reached networkidle state
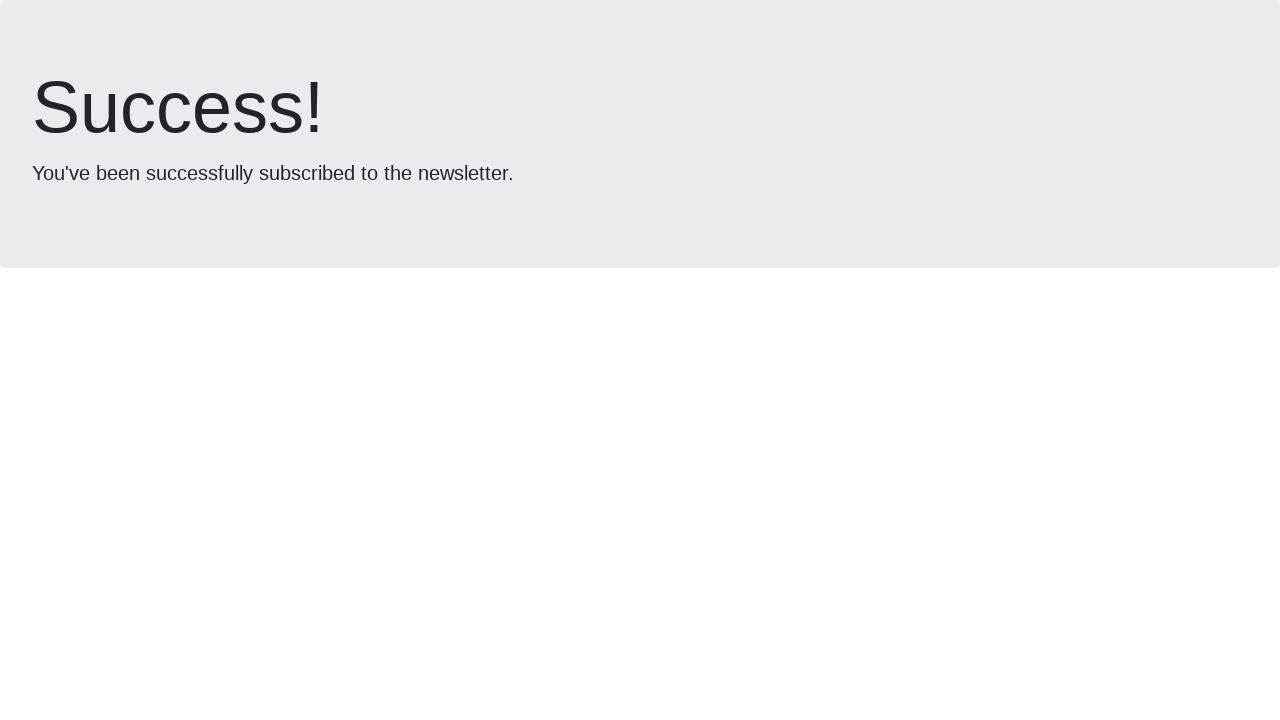

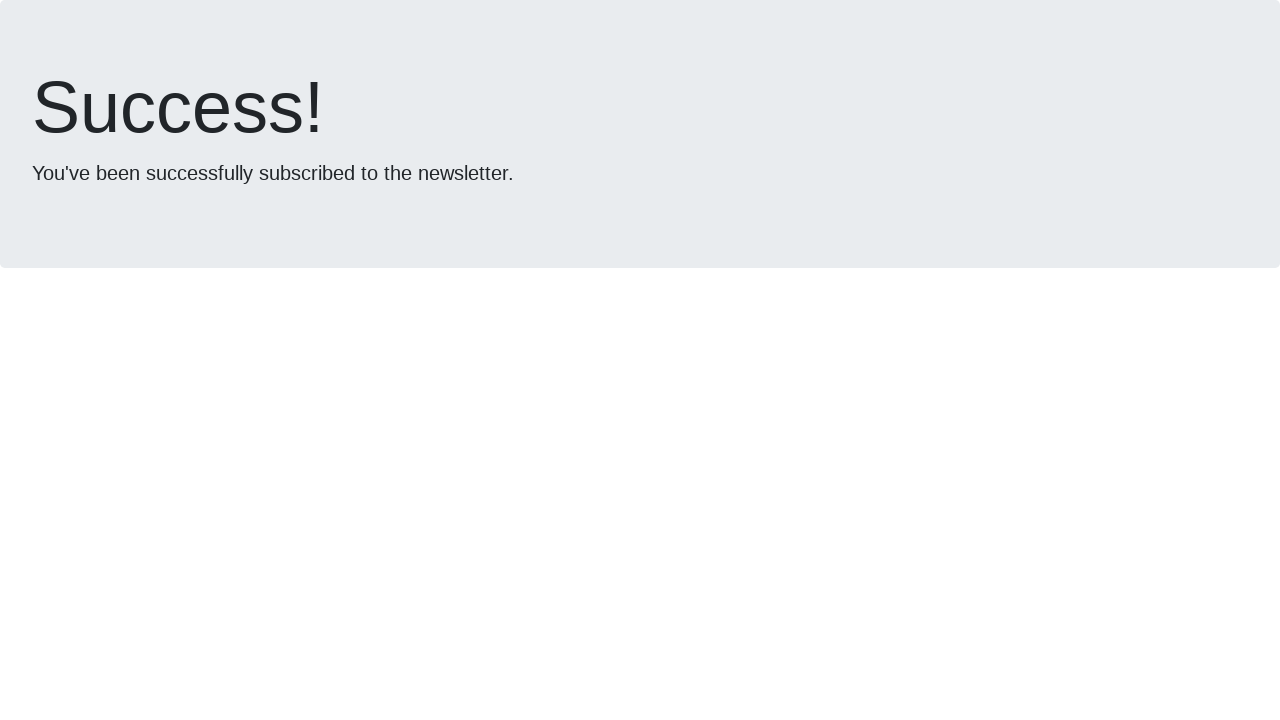